Scrolls to the bottom of the page using JavaScript

Starting URL: https://www.selenium.dev/

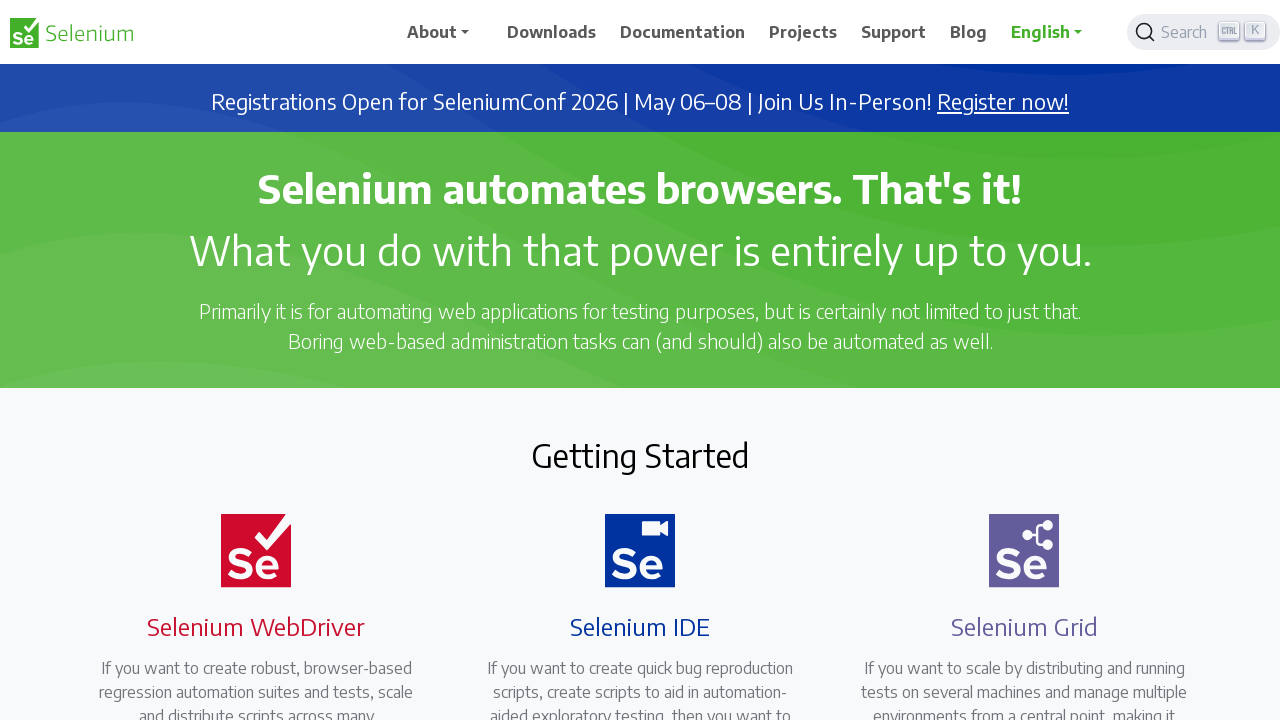

Navigated to https://www.selenium.dev/
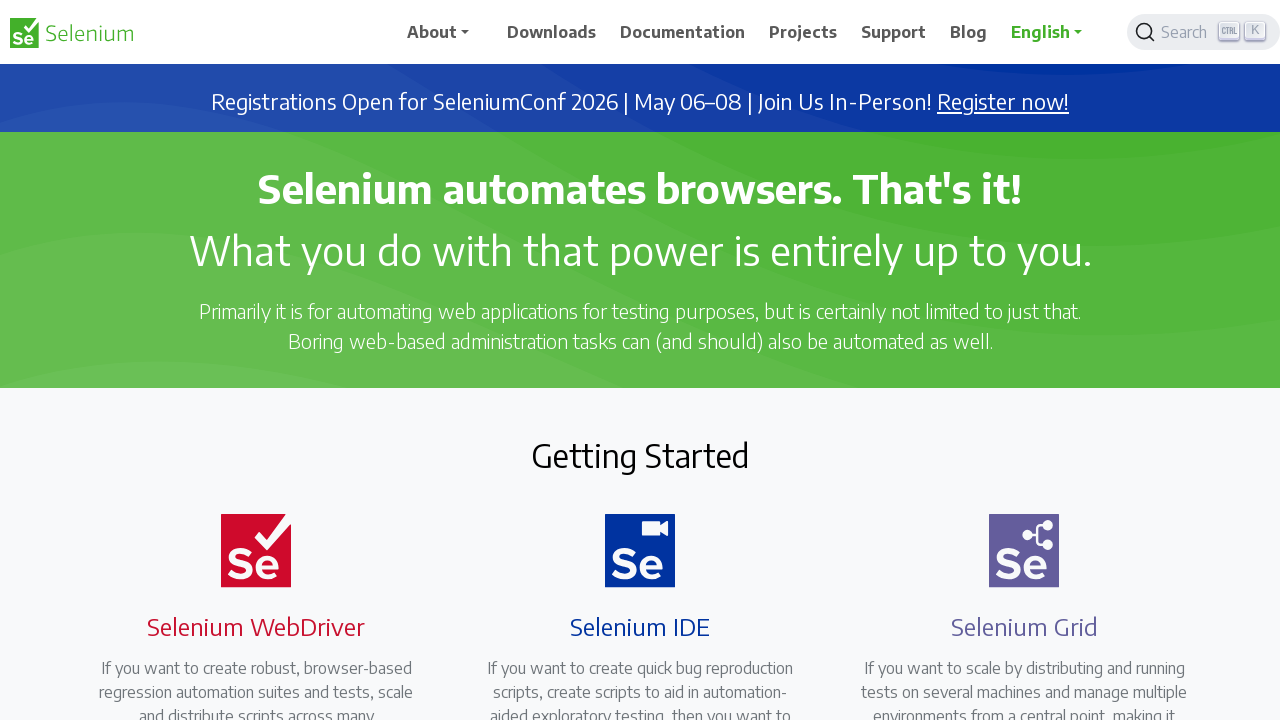

Scrolled to the bottom of the page using JavaScript
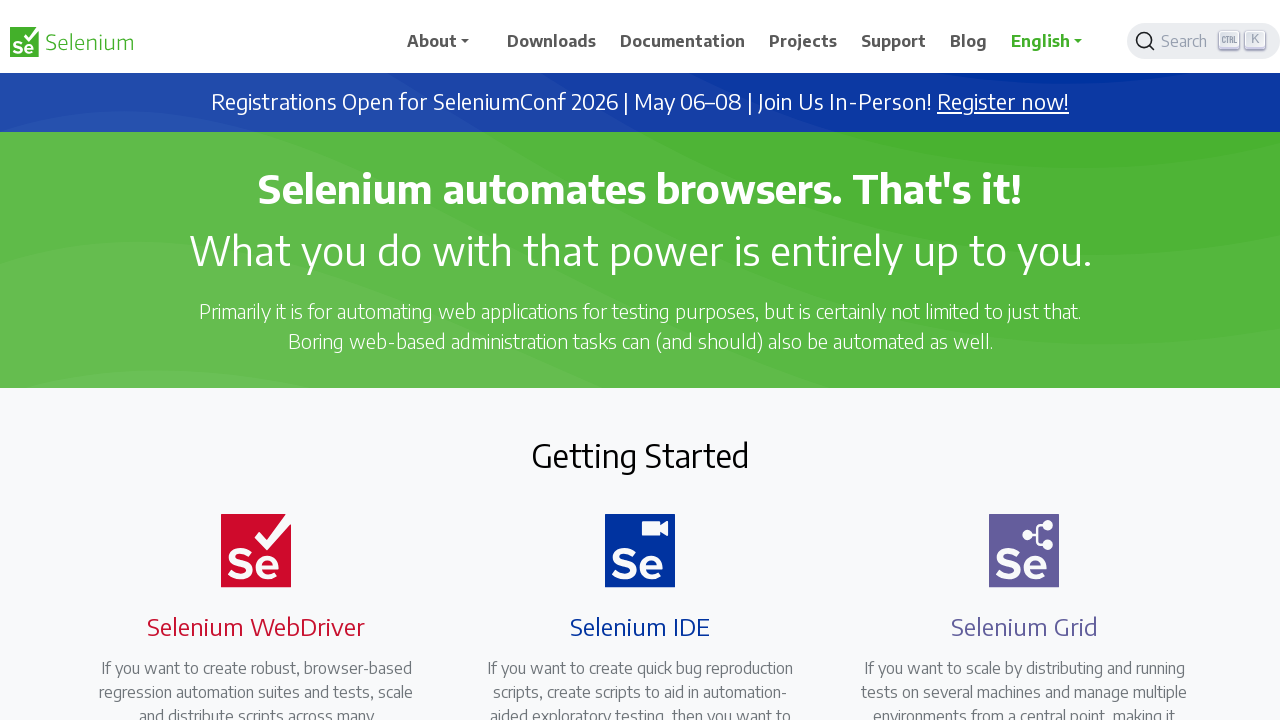

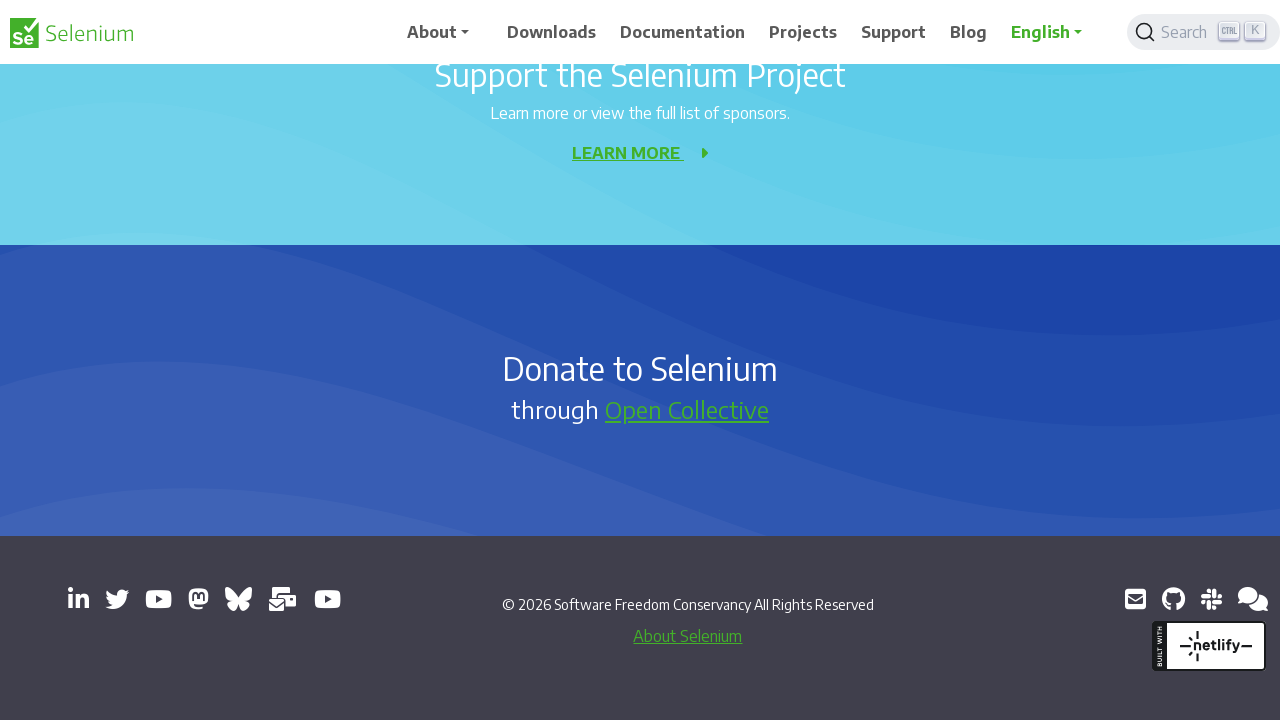